Tests that all navigation elements (Home, About, Contact Us, Portfolio, Gallery) appear at least once across multiple page refreshes, as elements randomly disappear on this page.

Starting URL: https://the-internet.herokuapp.com/disappearing_elements

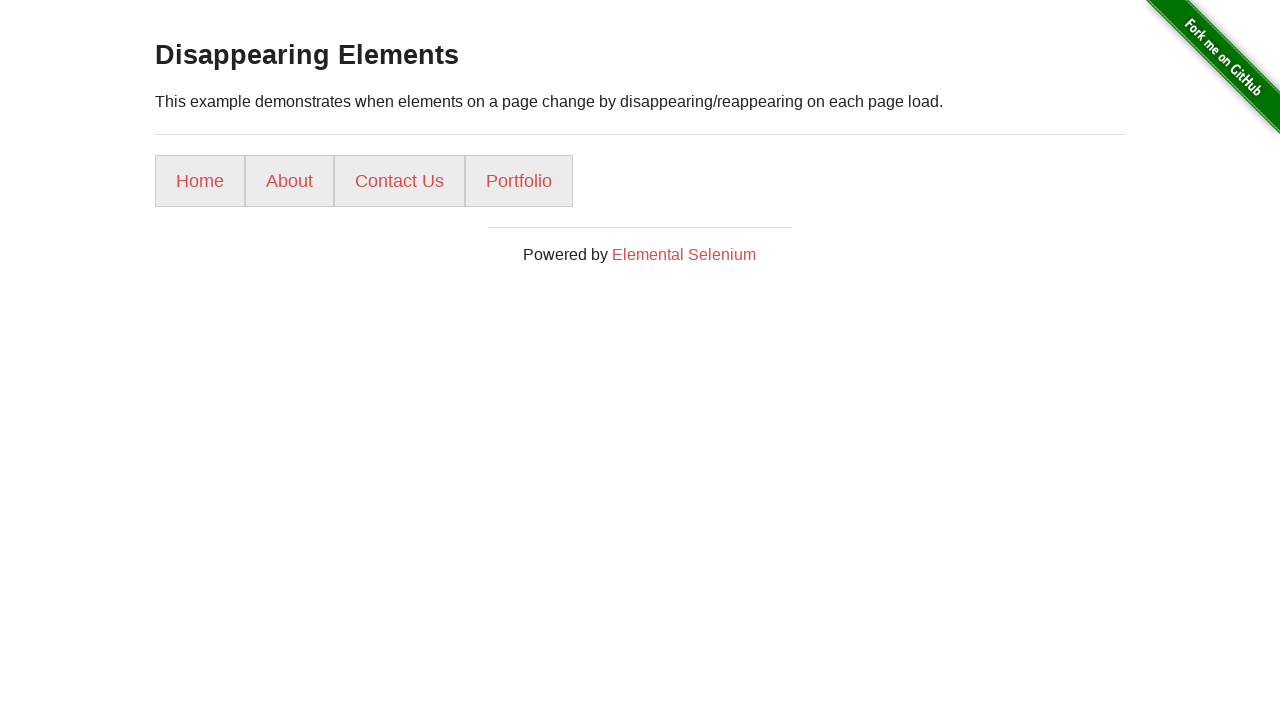

Navigation elements loaded
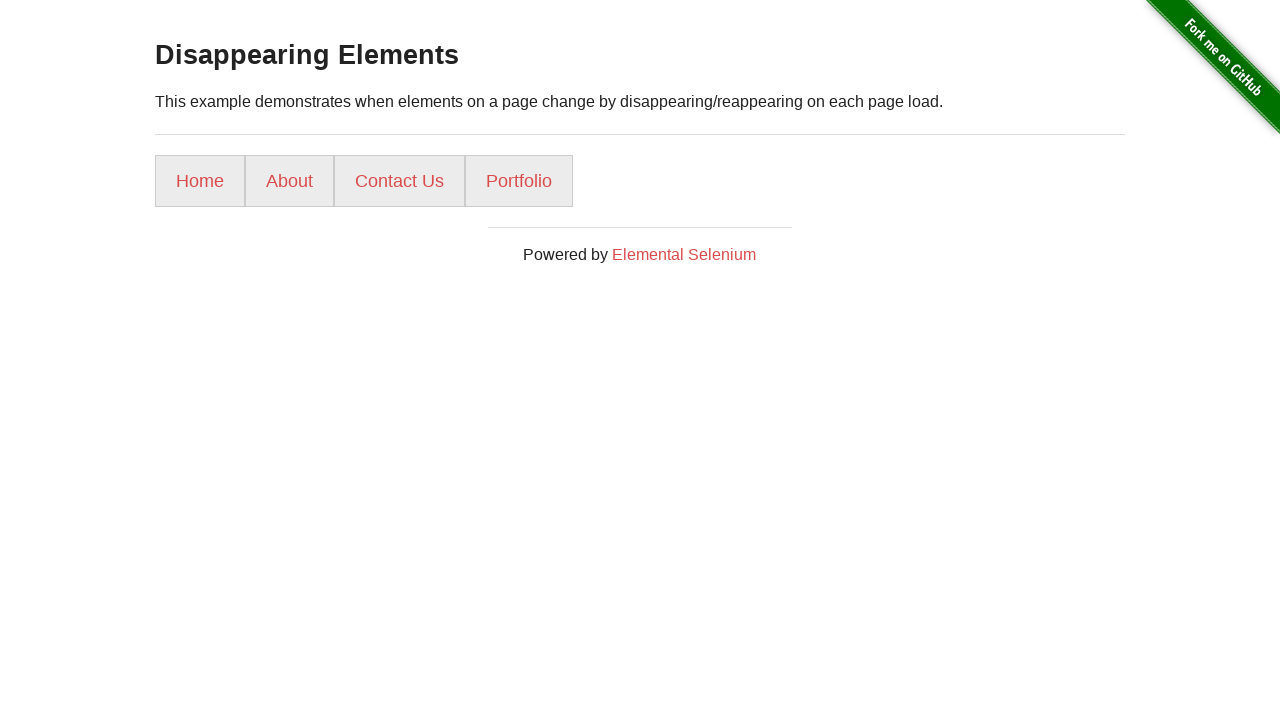

Found 4 navigation elements
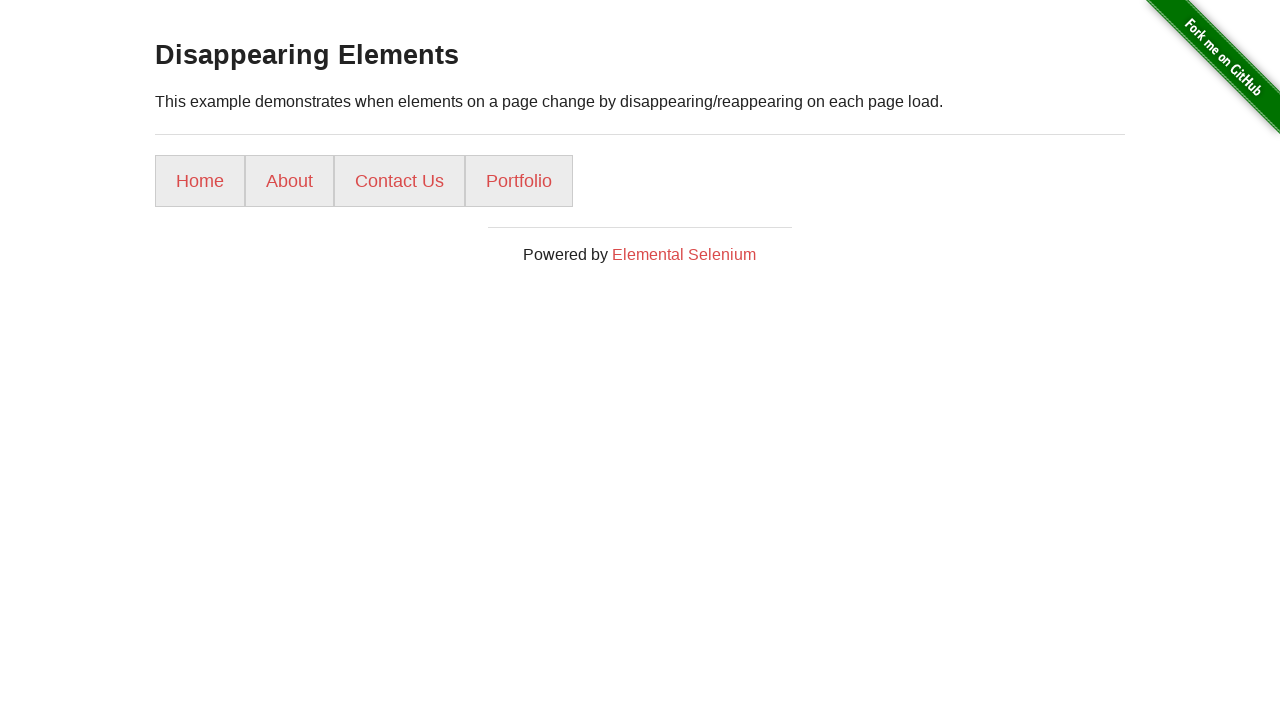

Extracted navigation element texts. Total unique elements found: 4
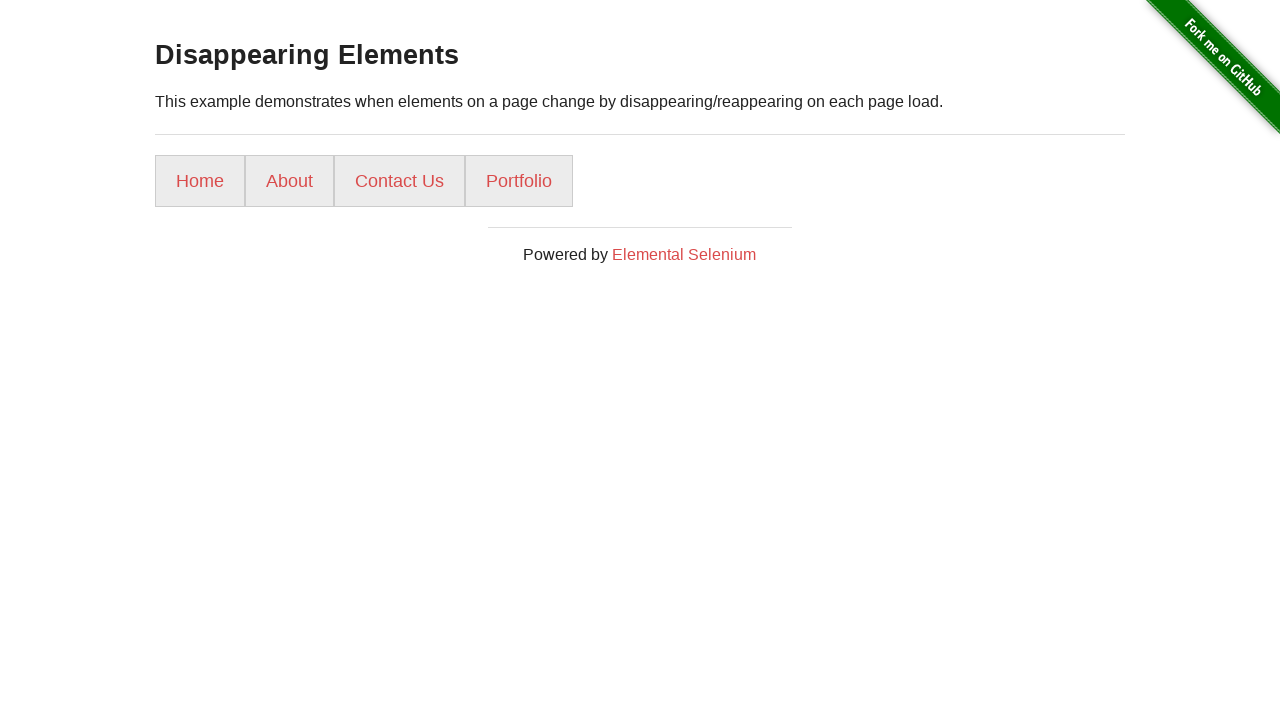

Reloaded page (refresh 1)
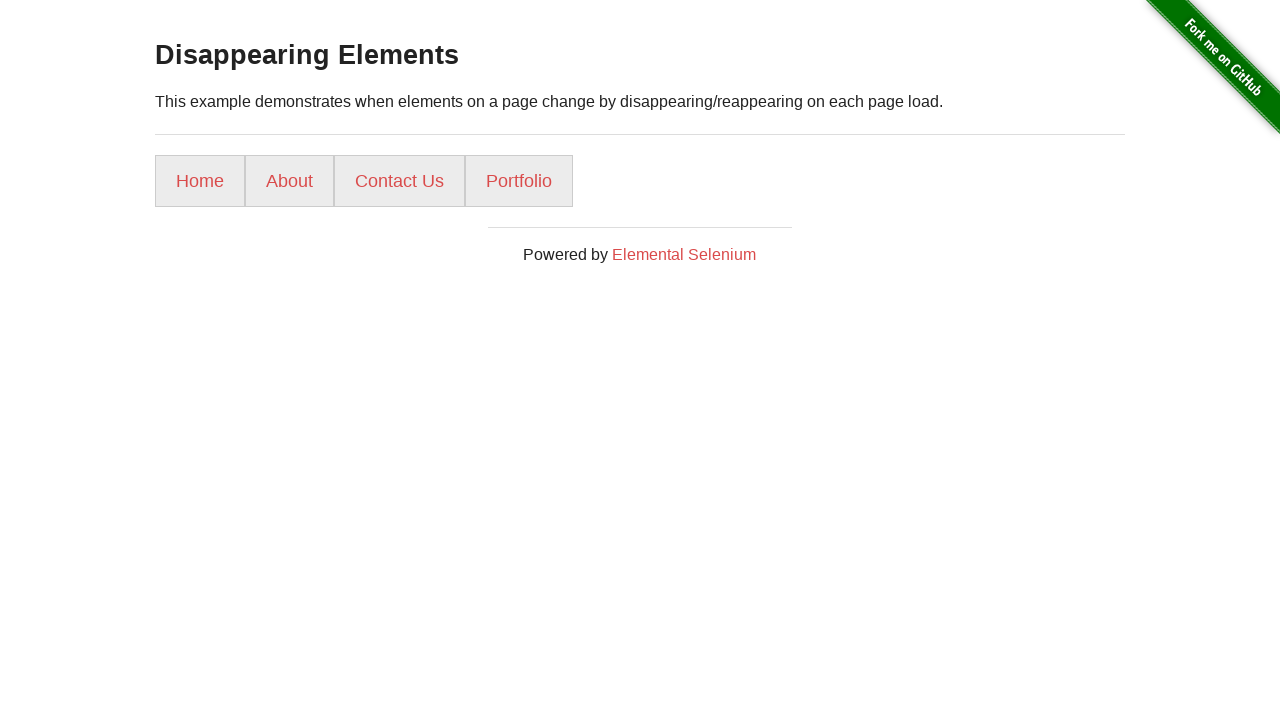

Navigation elements loaded
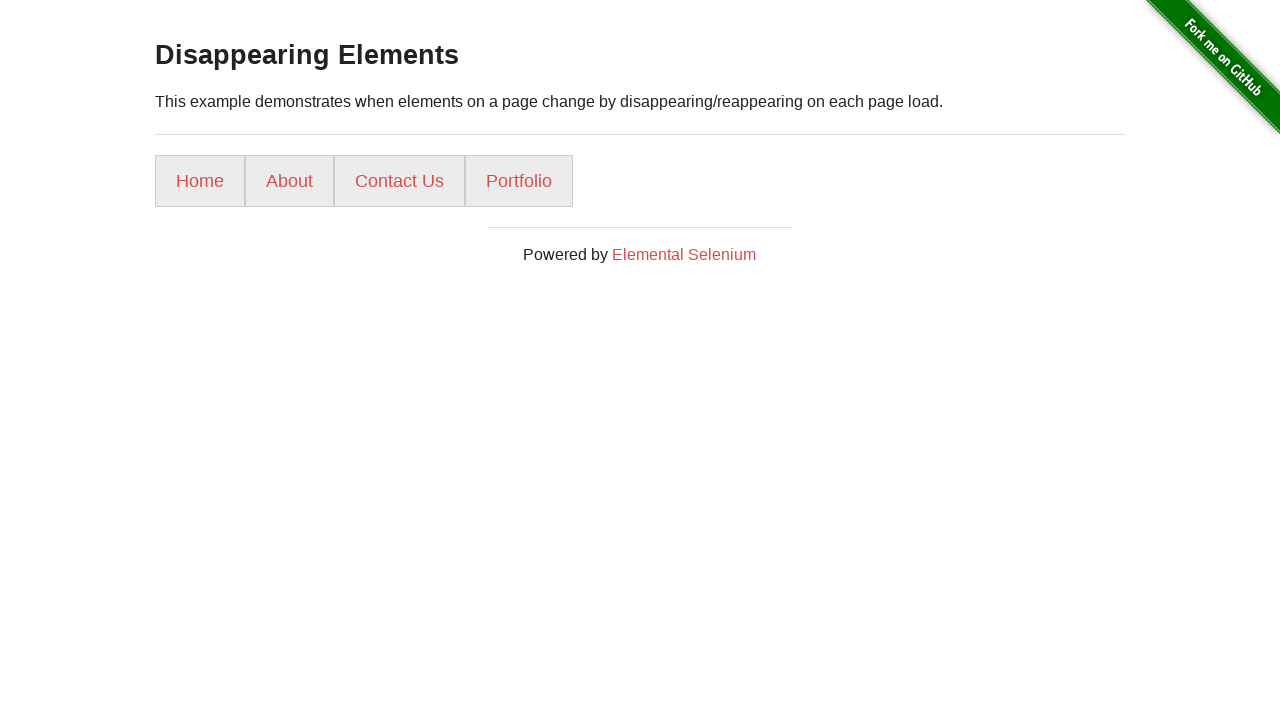

Found 4 navigation elements
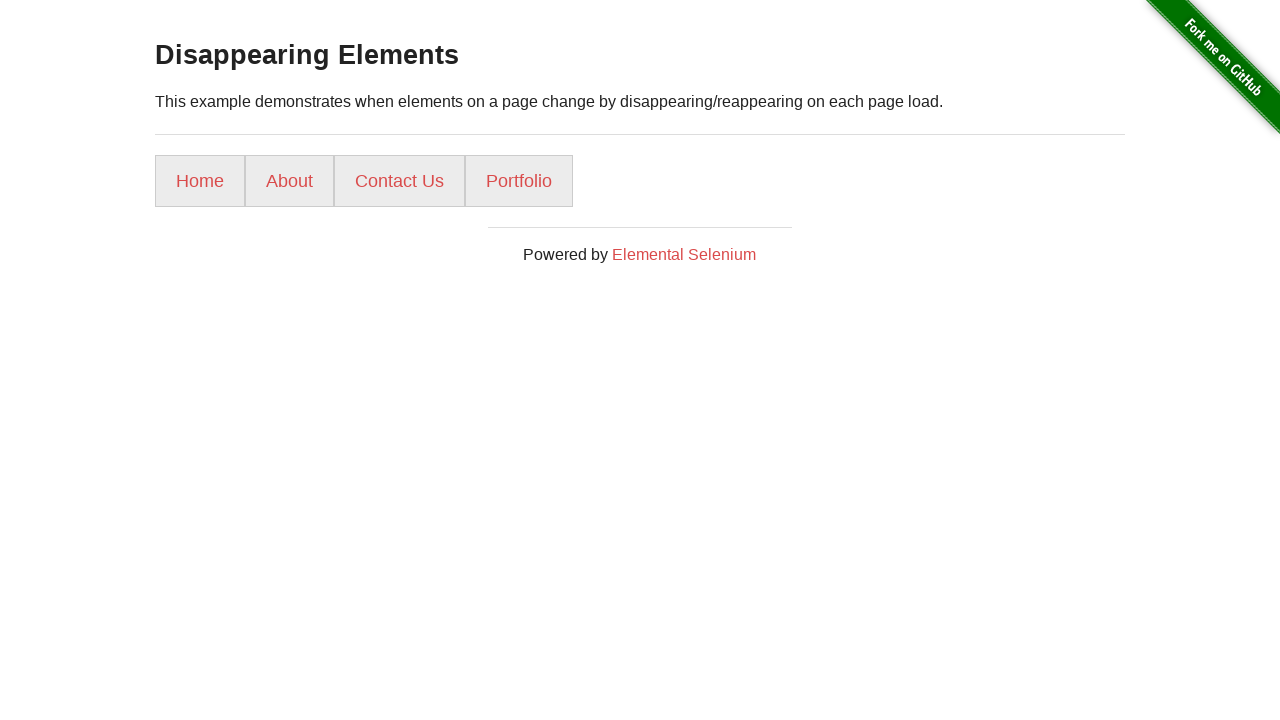

Extracted navigation element texts. Total unique elements found: 4
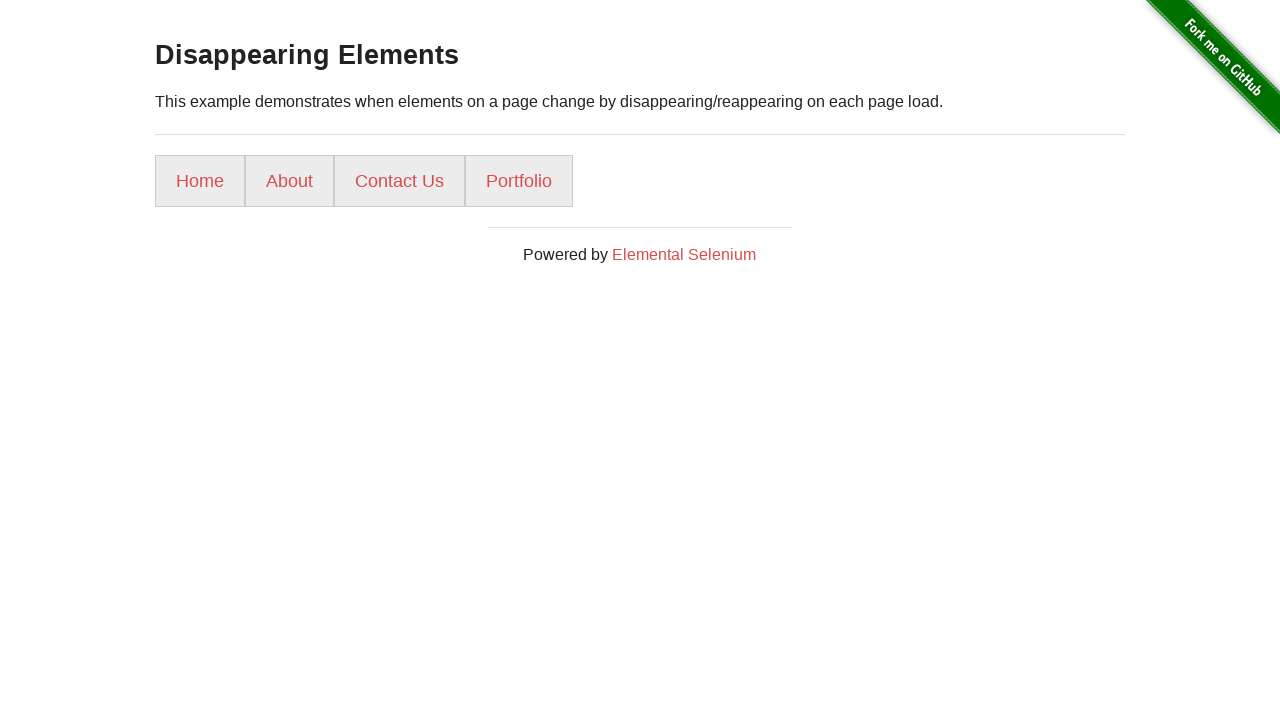

Reloaded page (refresh 2)
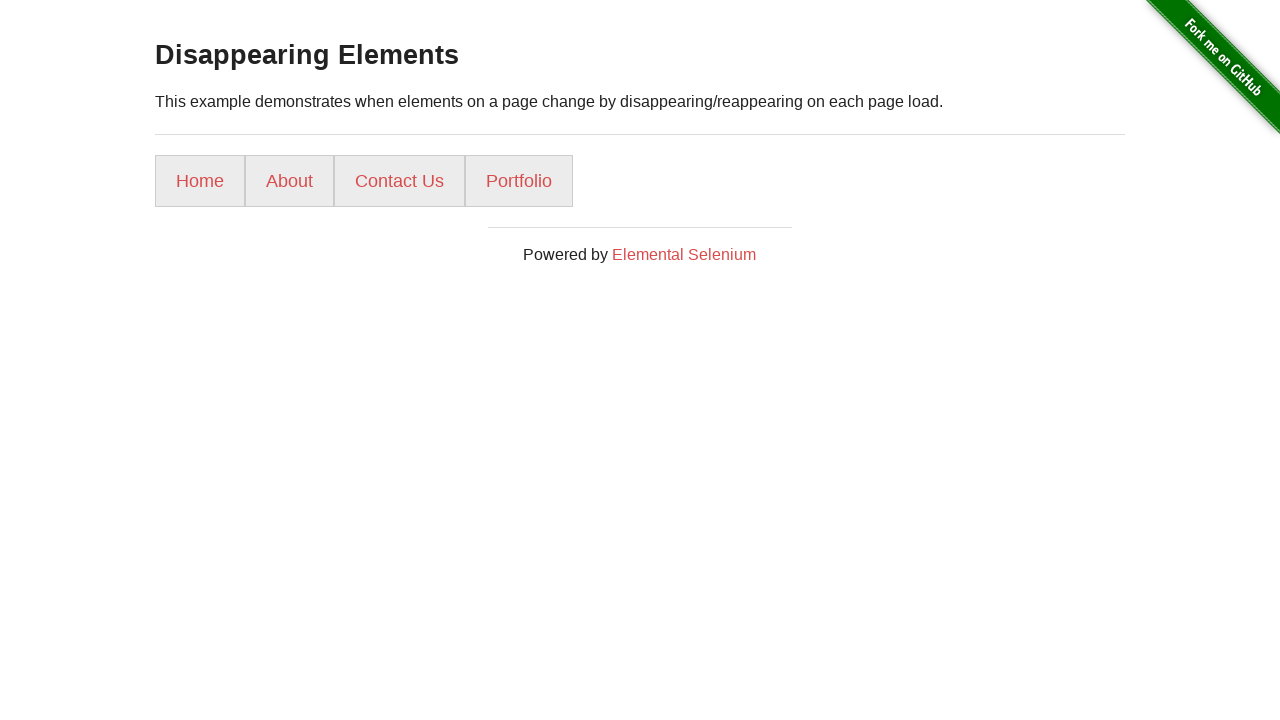

Navigation elements loaded
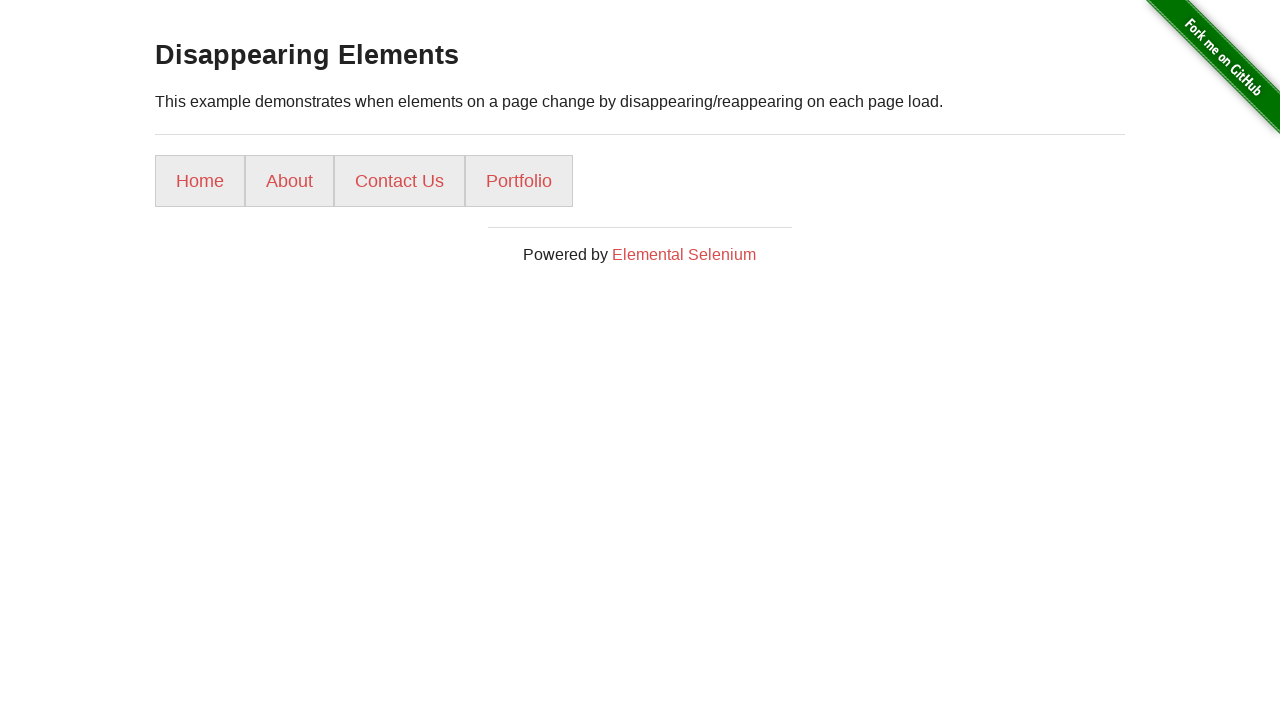

Found 4 navigation elements
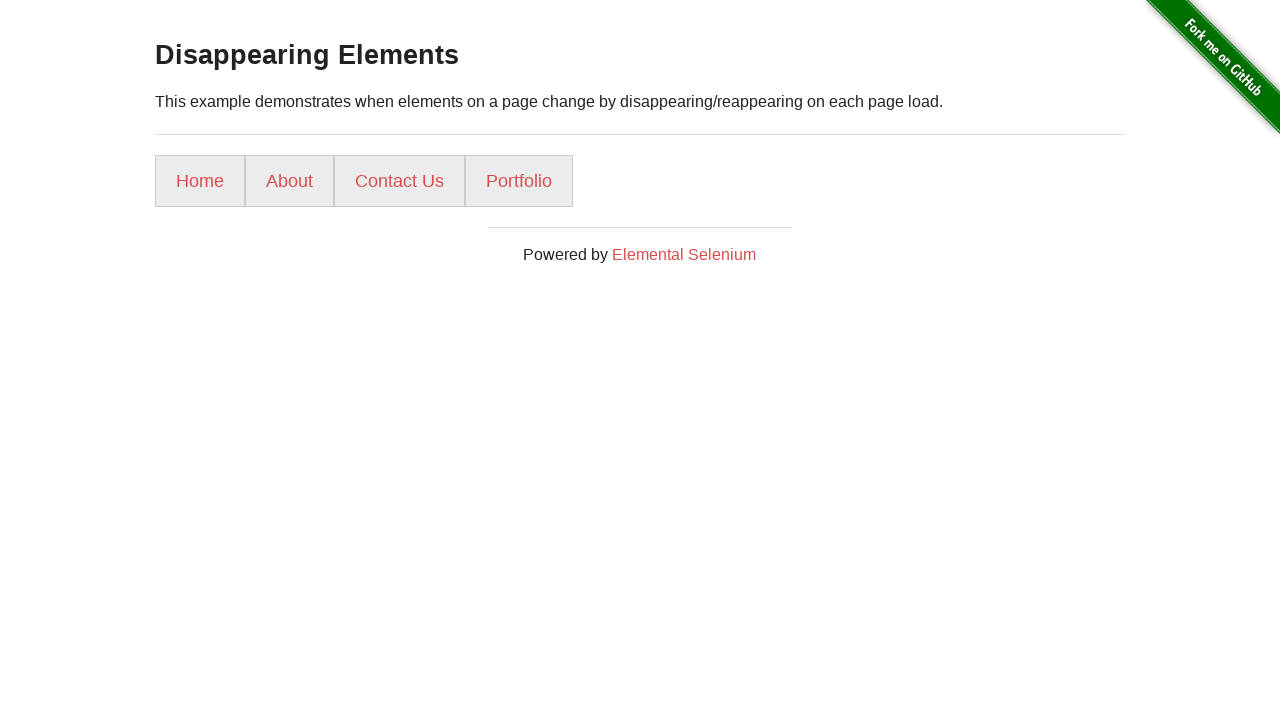

Extracted navigation element texts. Total unique elements found: 4
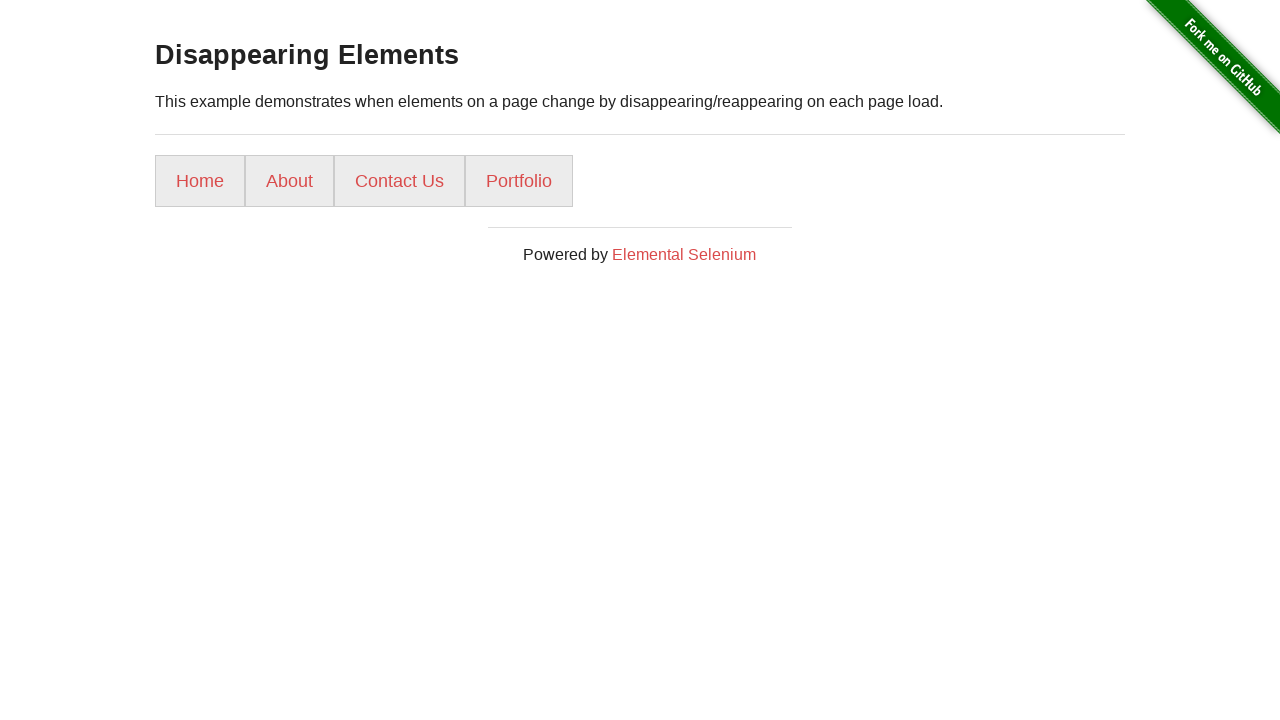

Reloaded page (refresh 3)
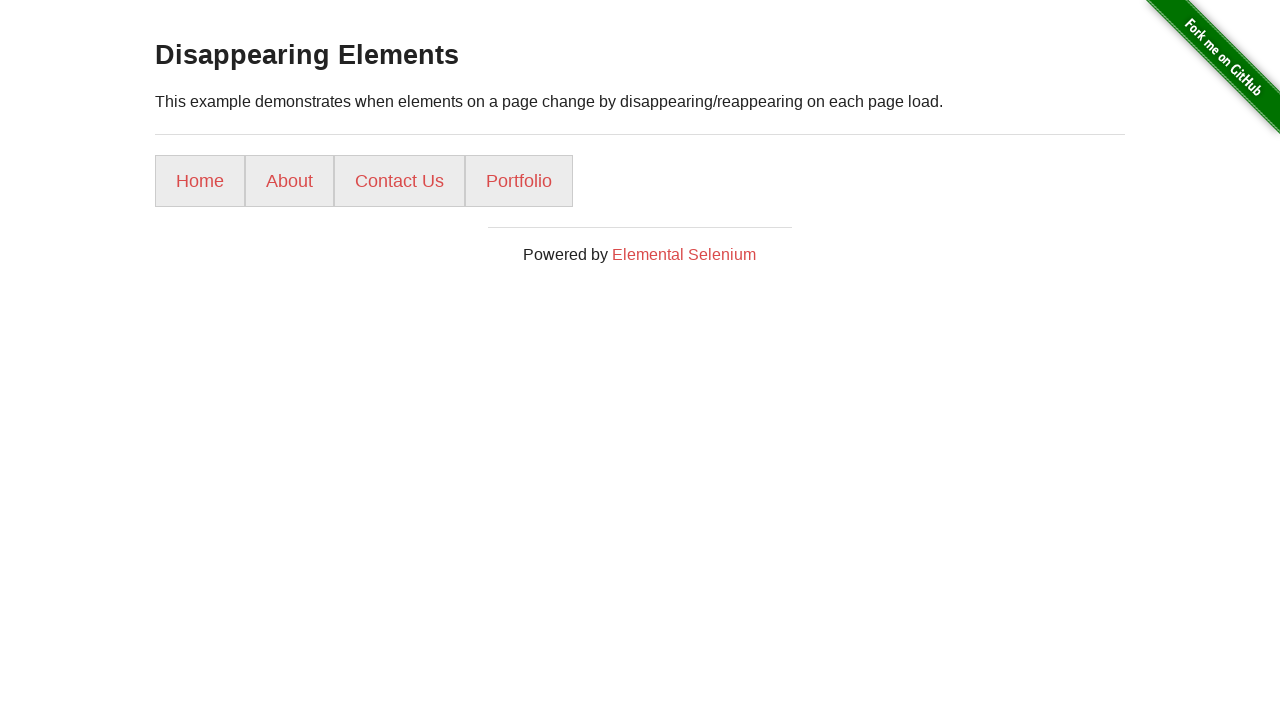

Navigation elements loaded
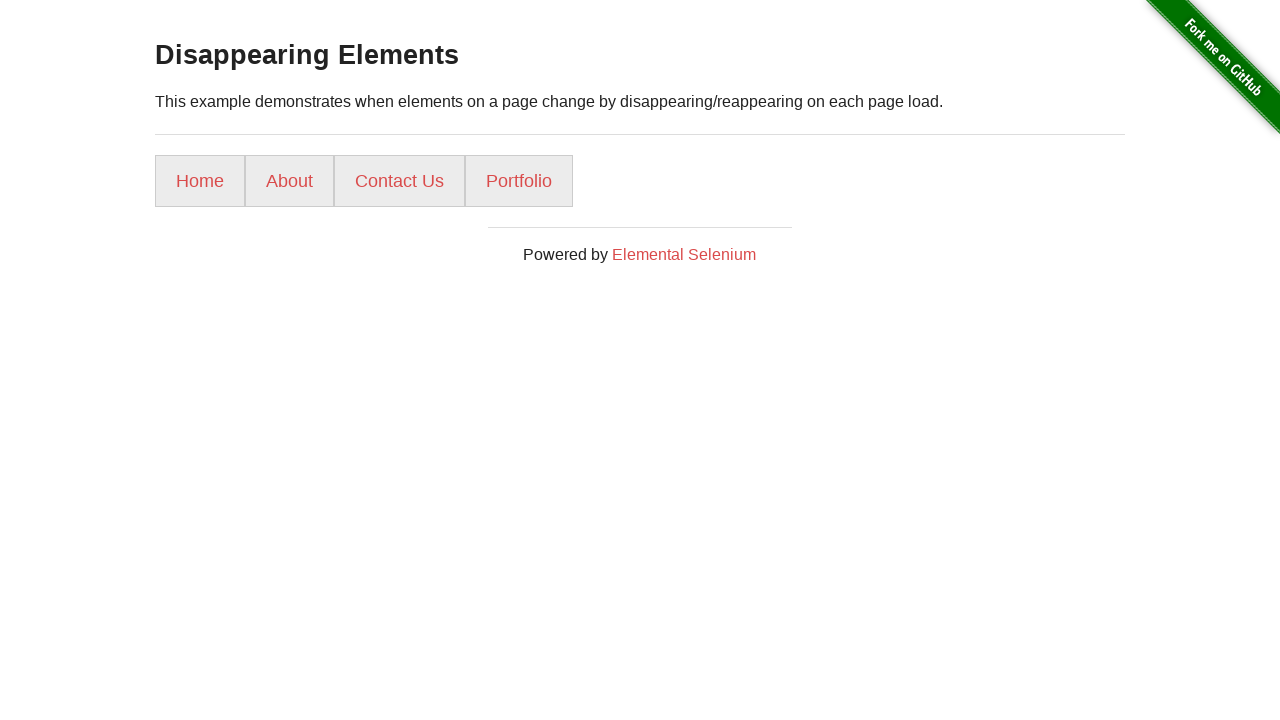

Found 4 navigation elements
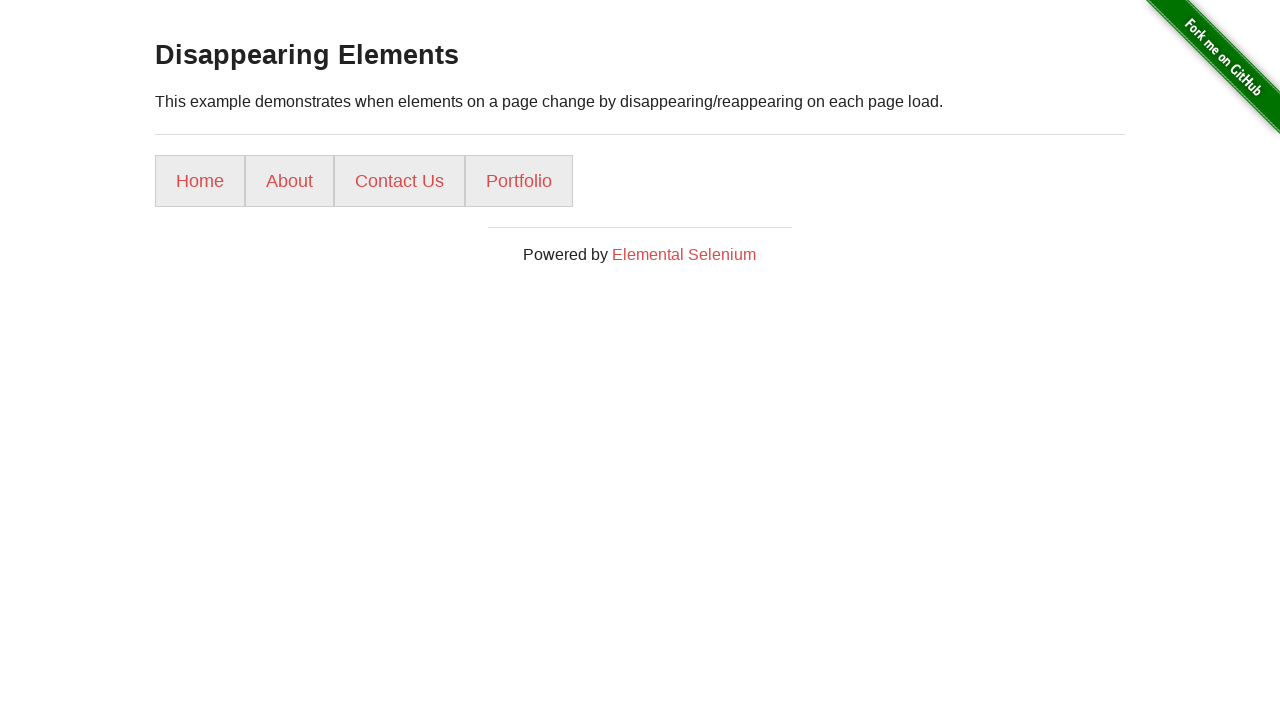

Extracted navigation element texts. Total unique elements found: 4
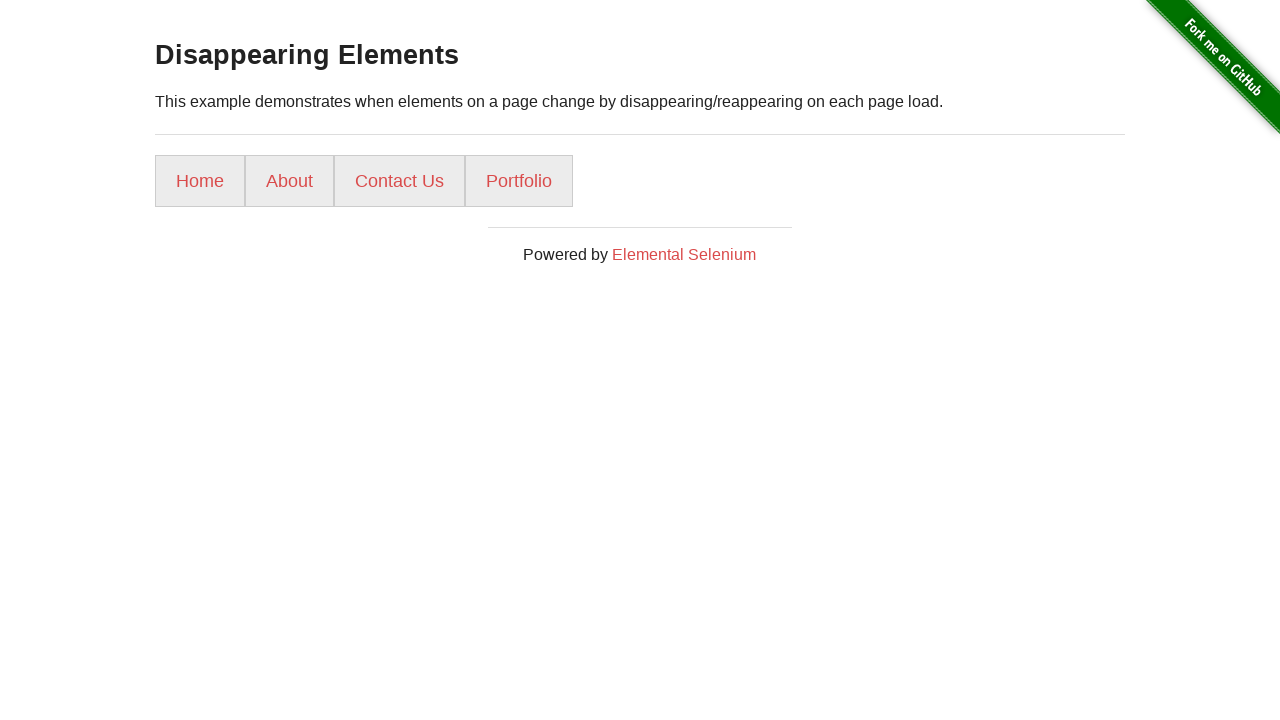

Reloaded page (refresh 4)
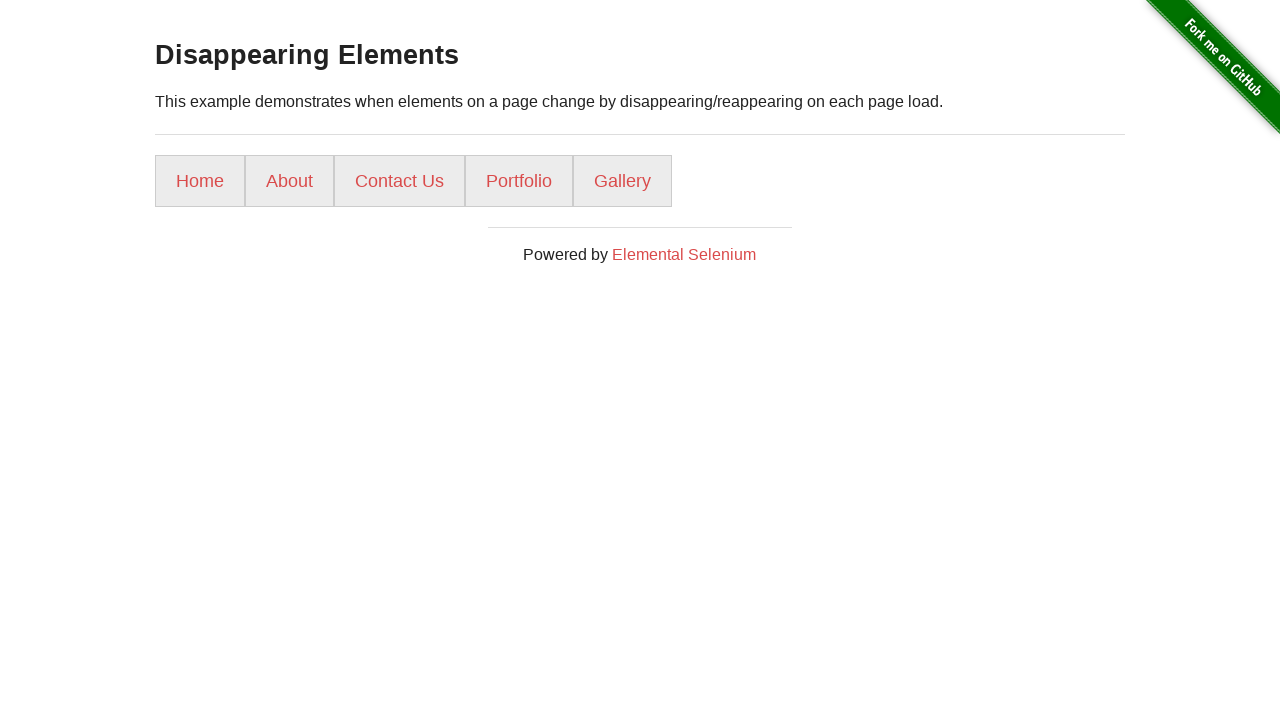

Navigation elements loaded
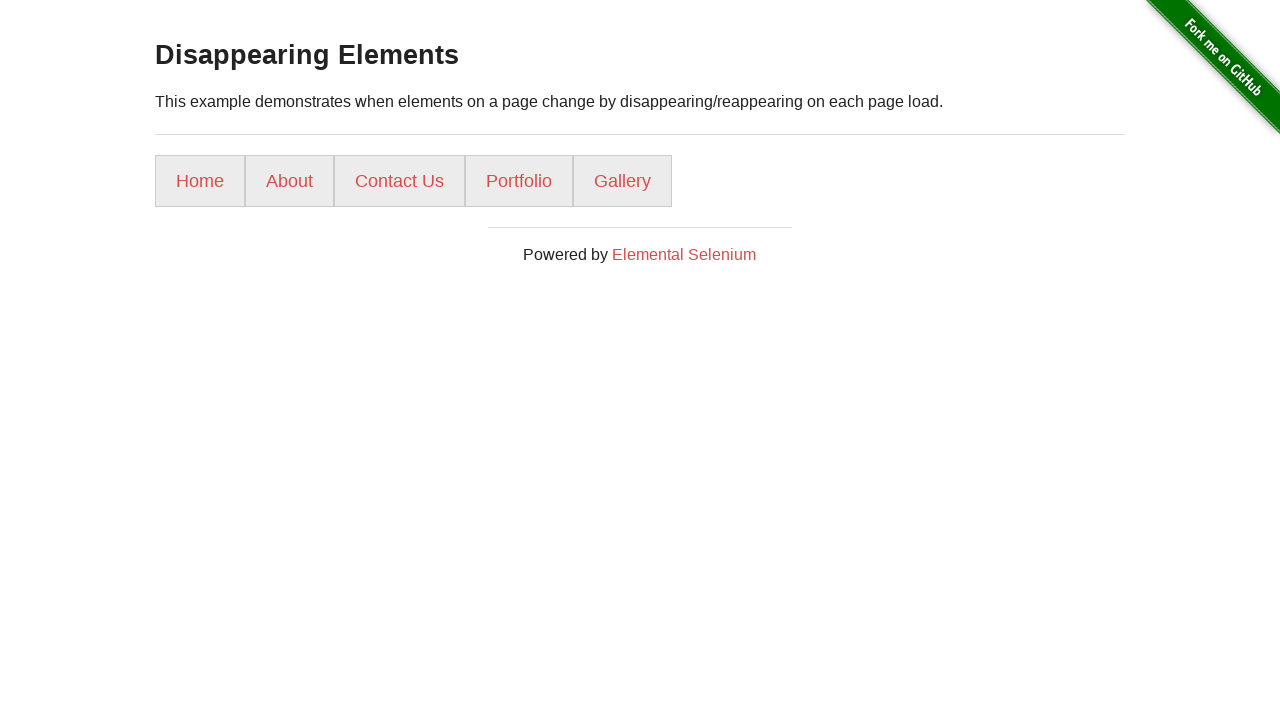

Found 5 navigation elements
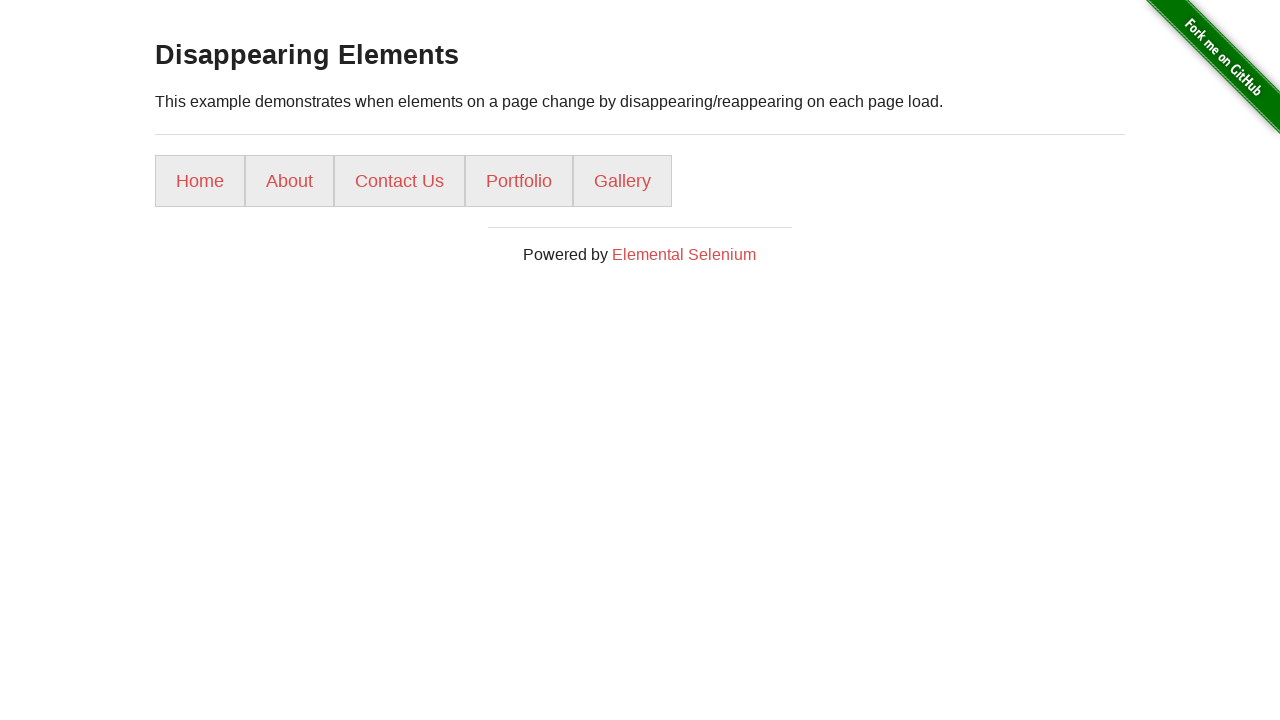

Extracted navigation element texts. Total unique elements found: 5
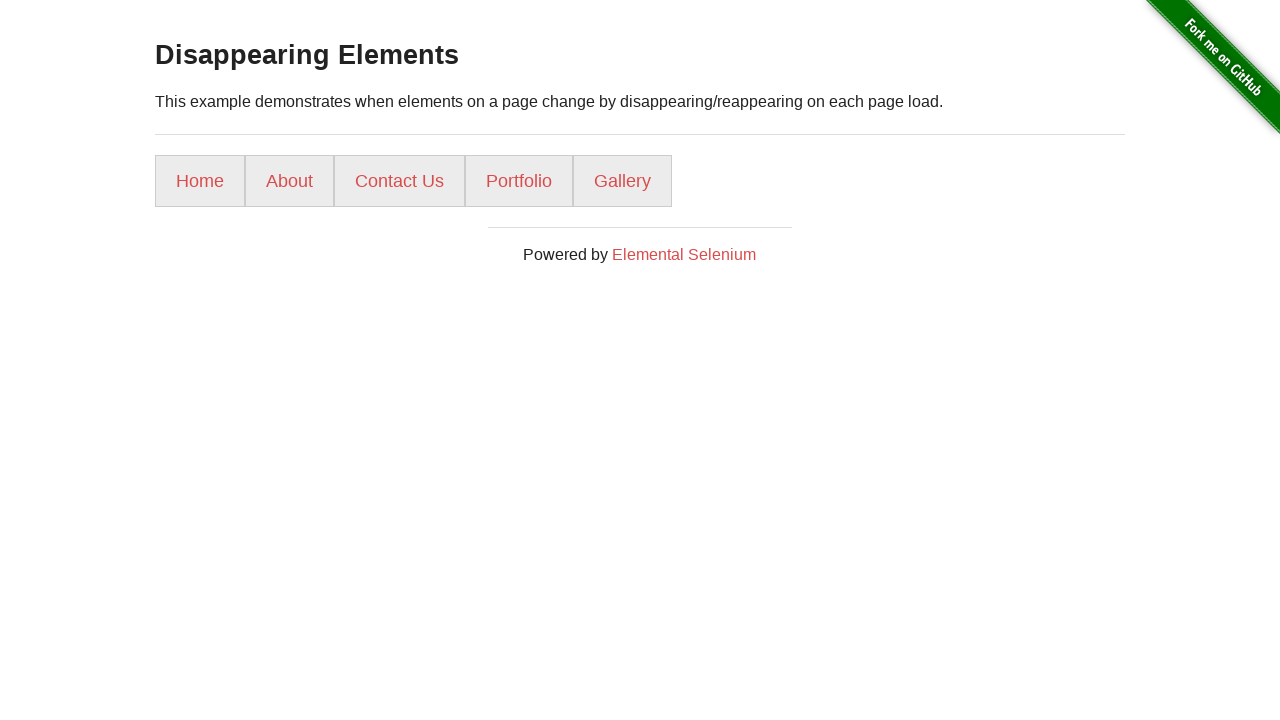

All 5 elements found, stopping refresh loop
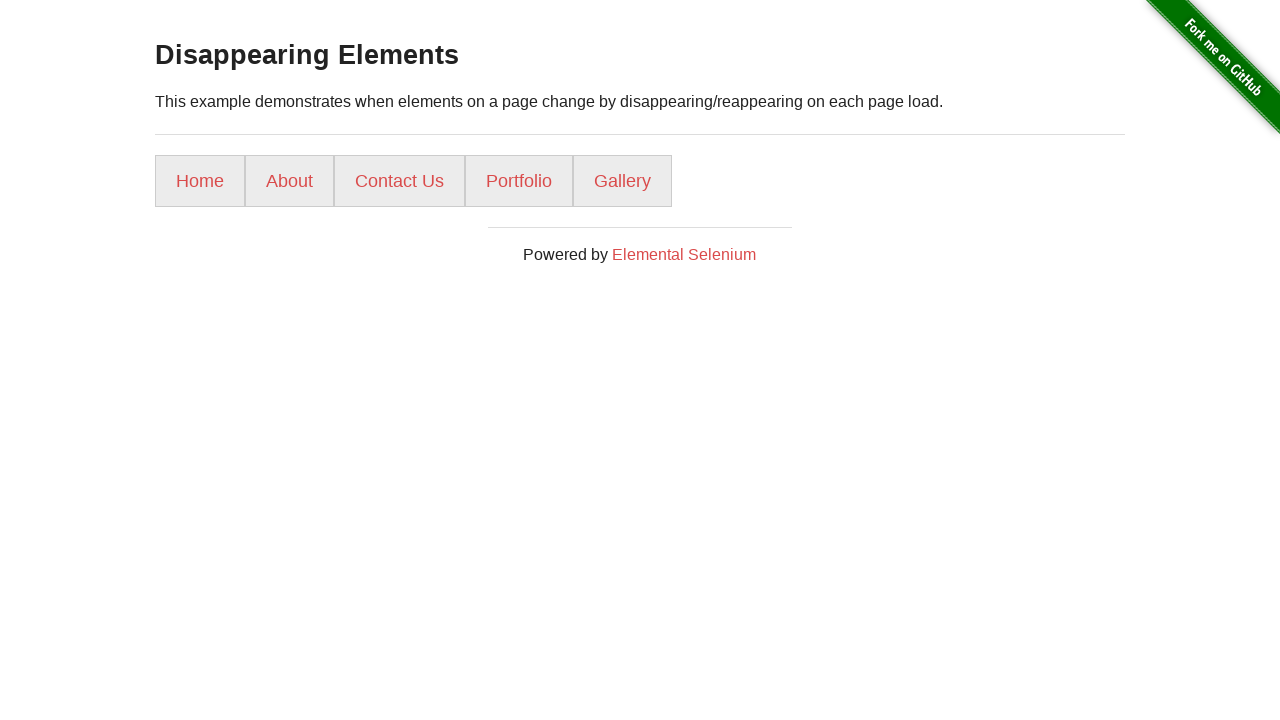

Assertion passed: Home element appeared at least once
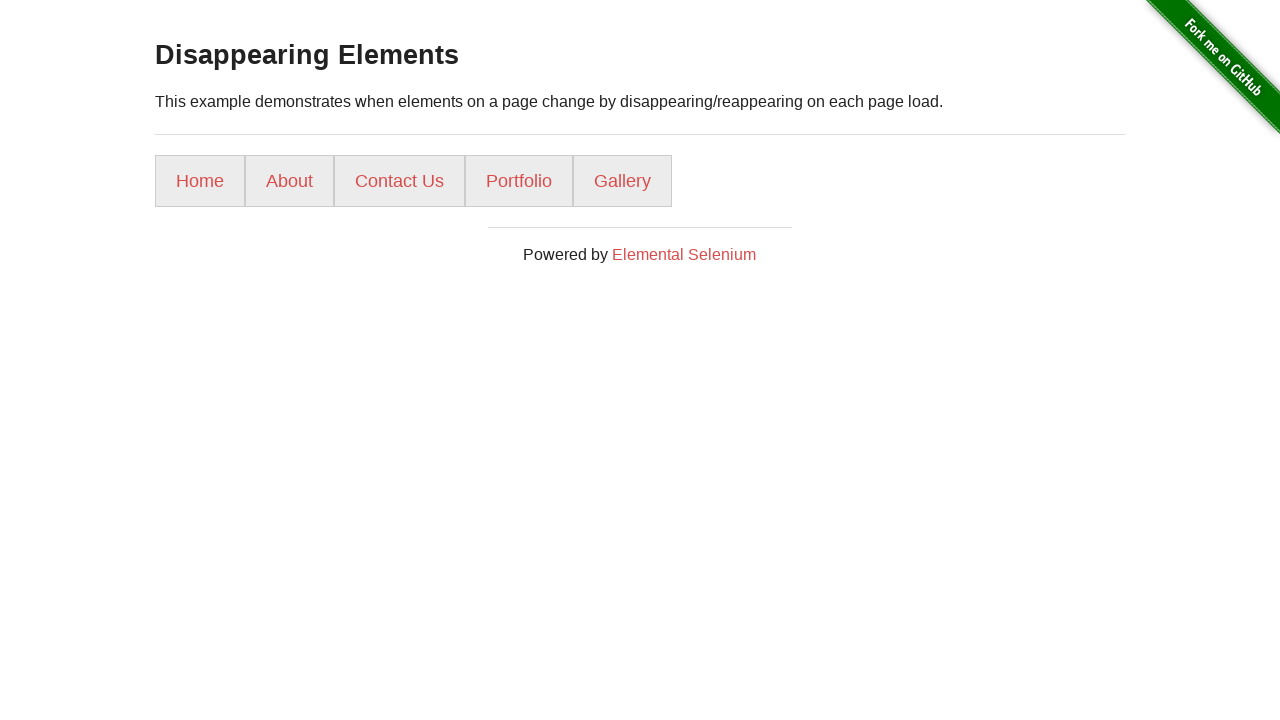

Assertion passed: About element appeared at least once
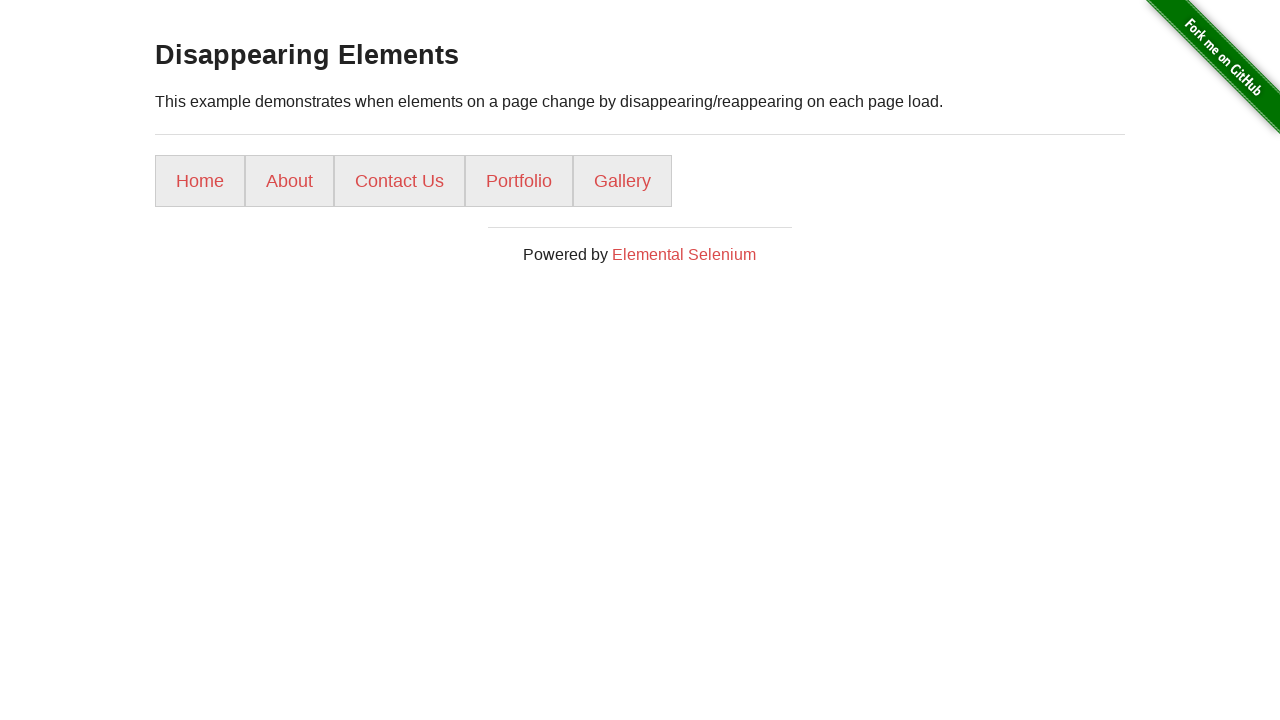

Assertion passed: Contact Us element appeared at least once
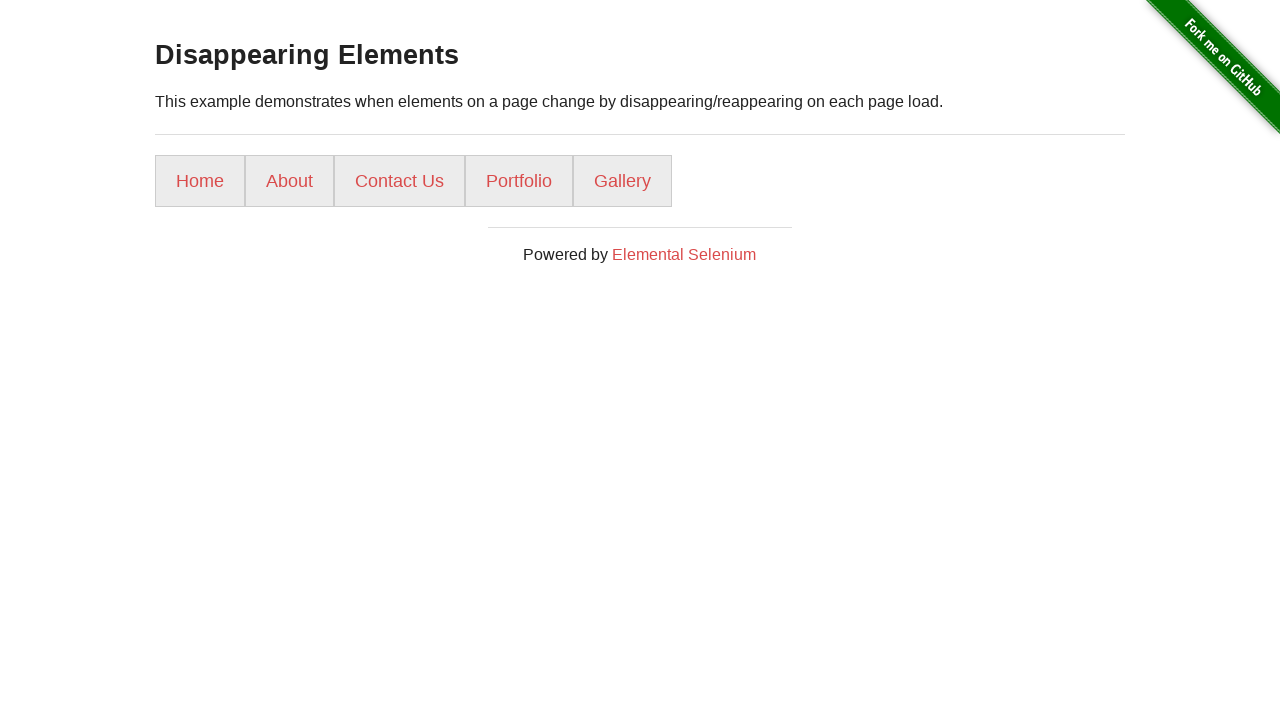

Assertion passed: Portfolio element appeared at least once
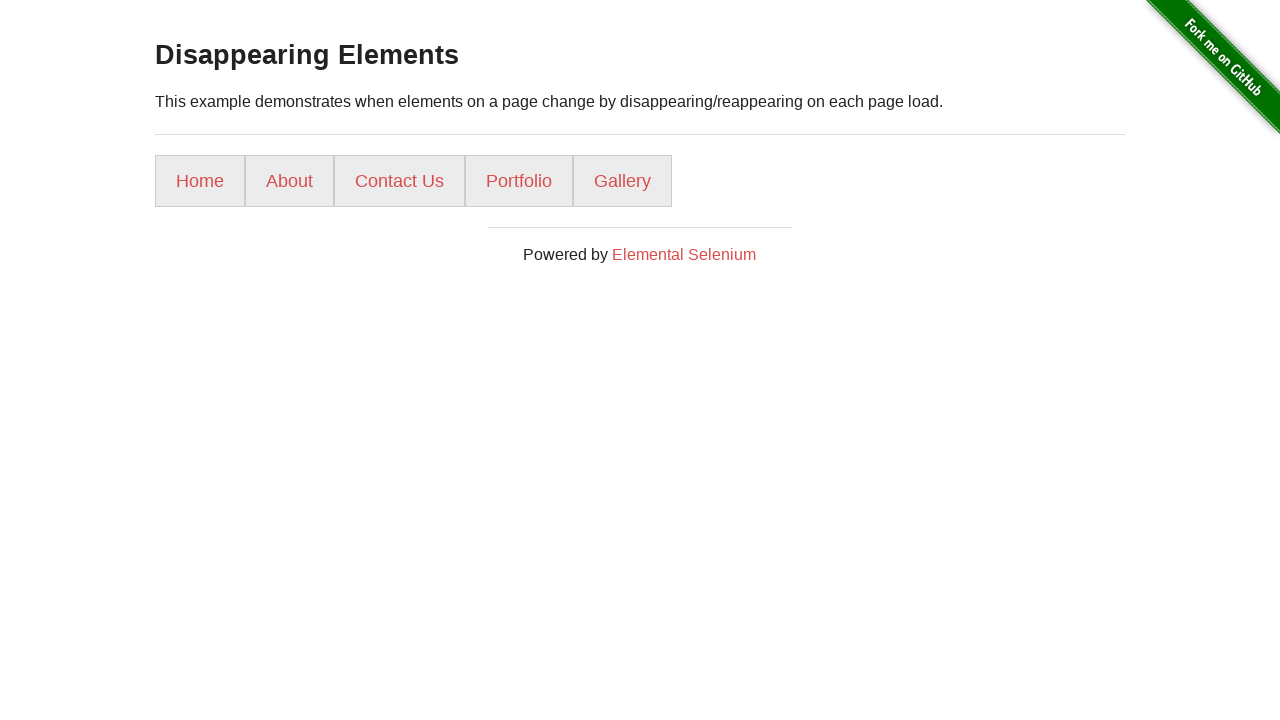

Assertion passed: Gallery element appeared at least once
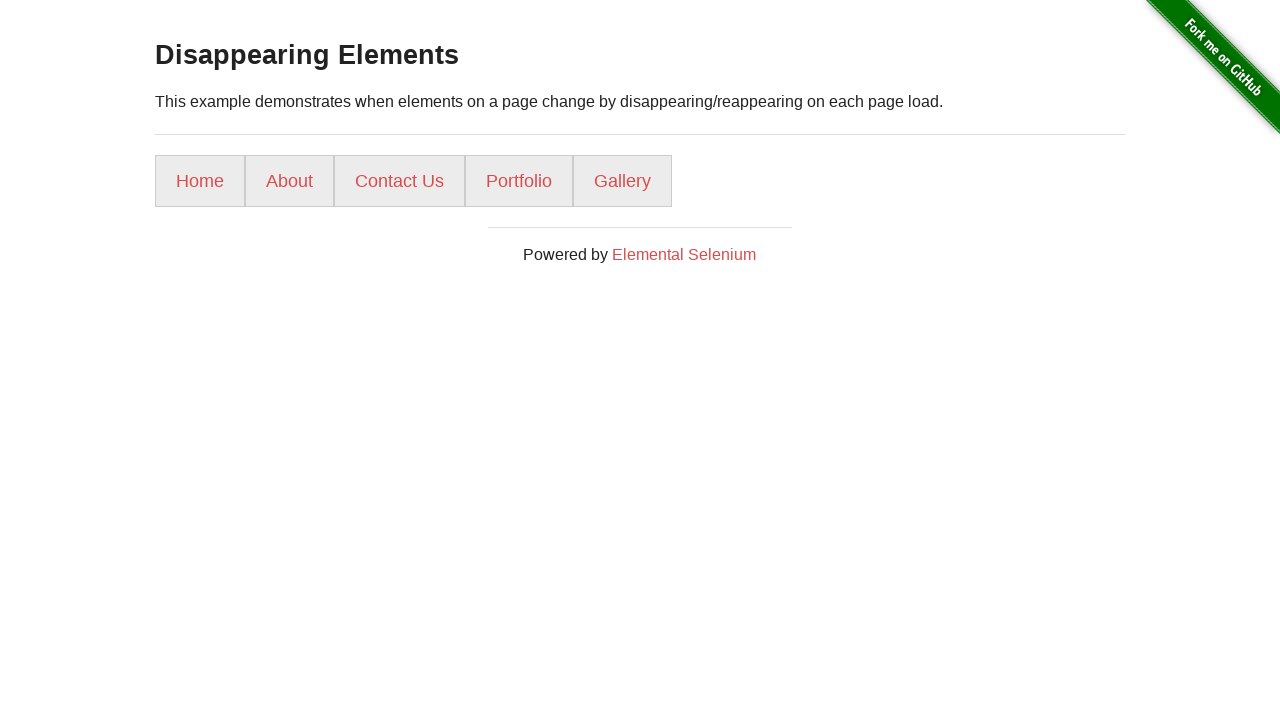

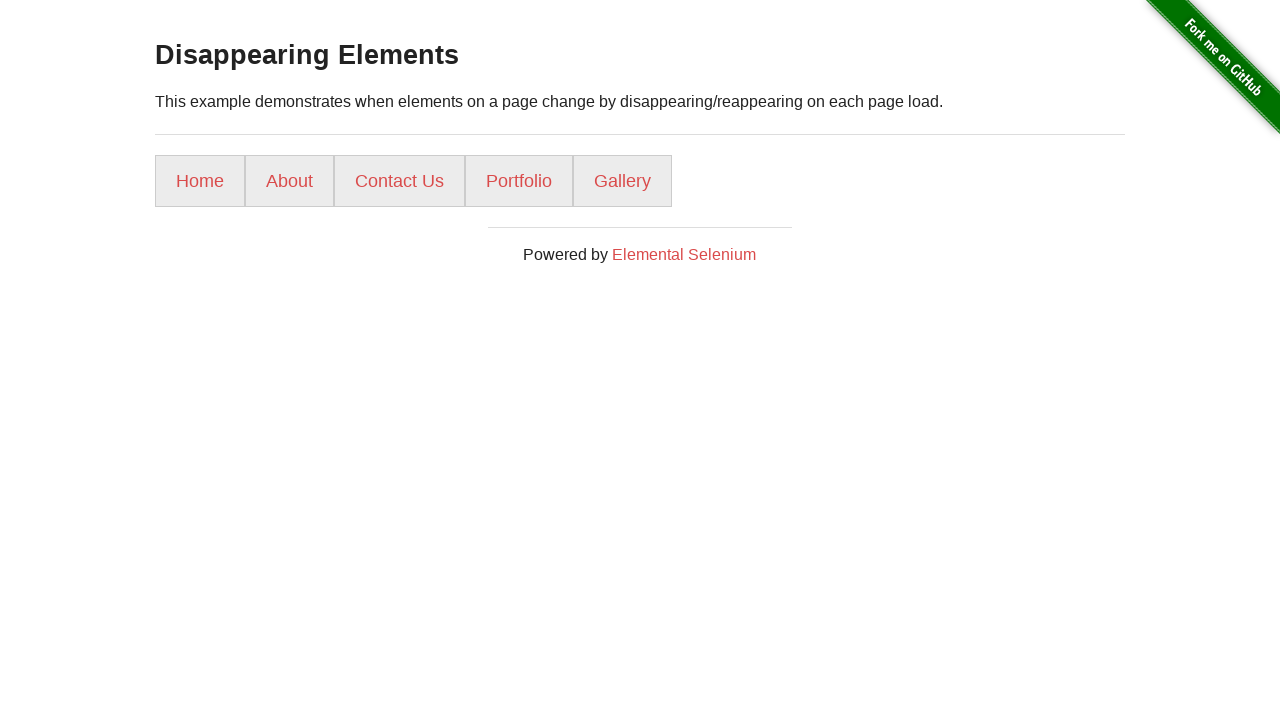